Navigates to Kohl's website and verifies the page title

Starting URL: https://www.kohls.com/

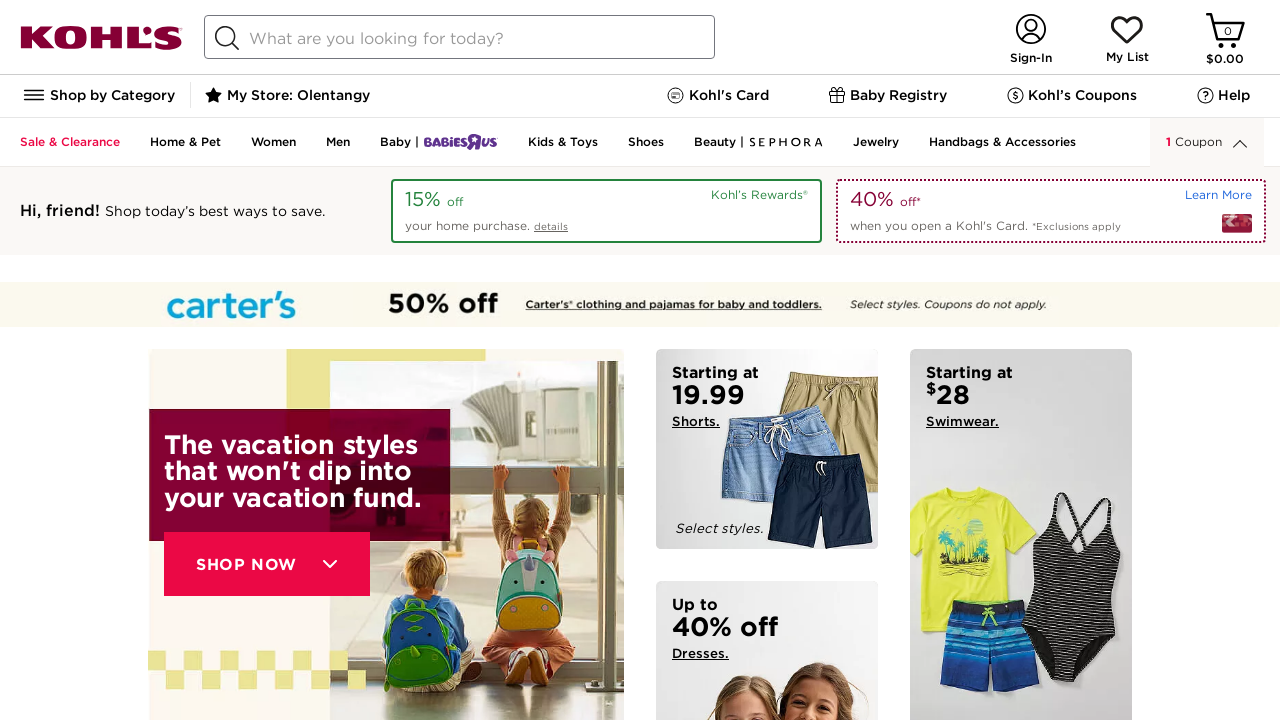

Navigated to Kohl's website
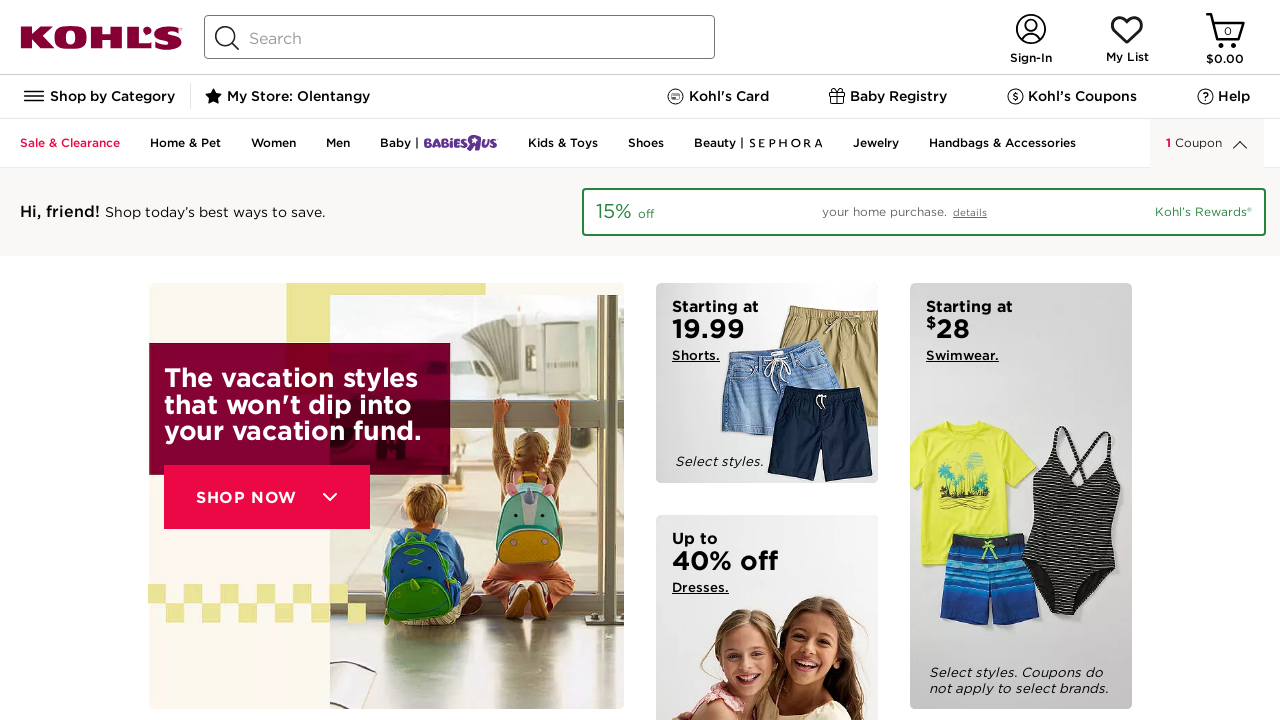

Verified page title matches expected value
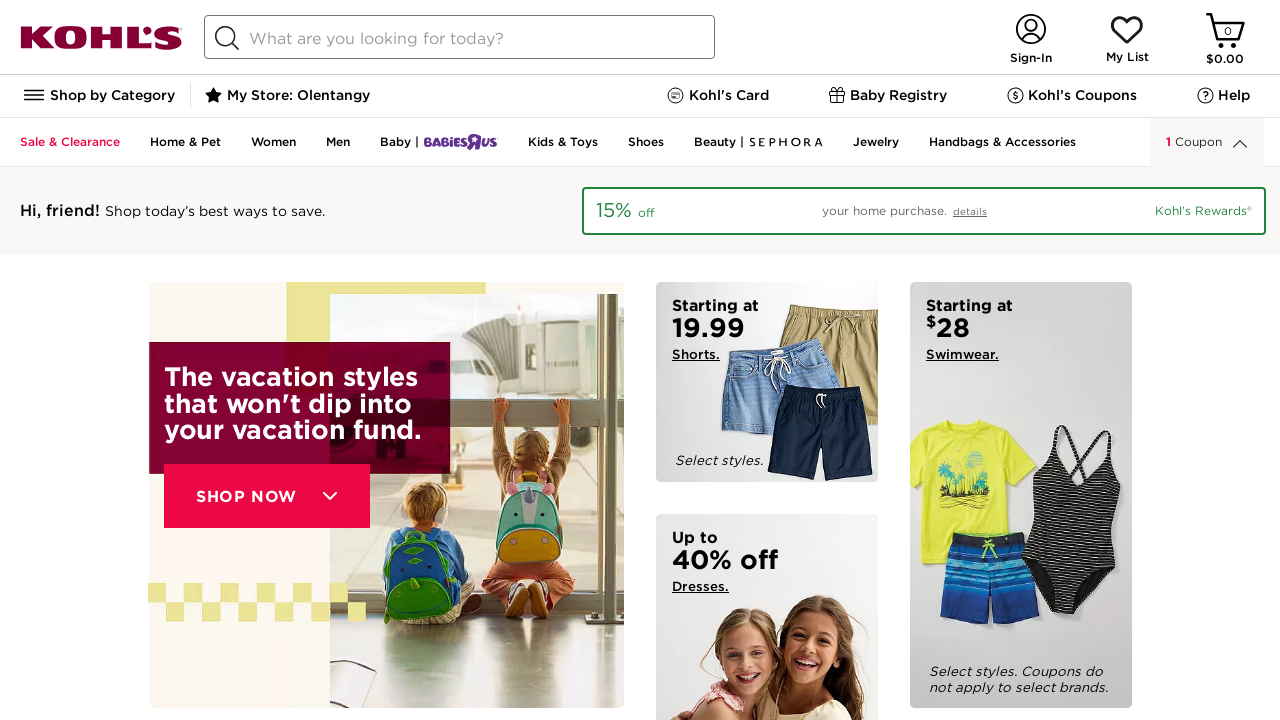

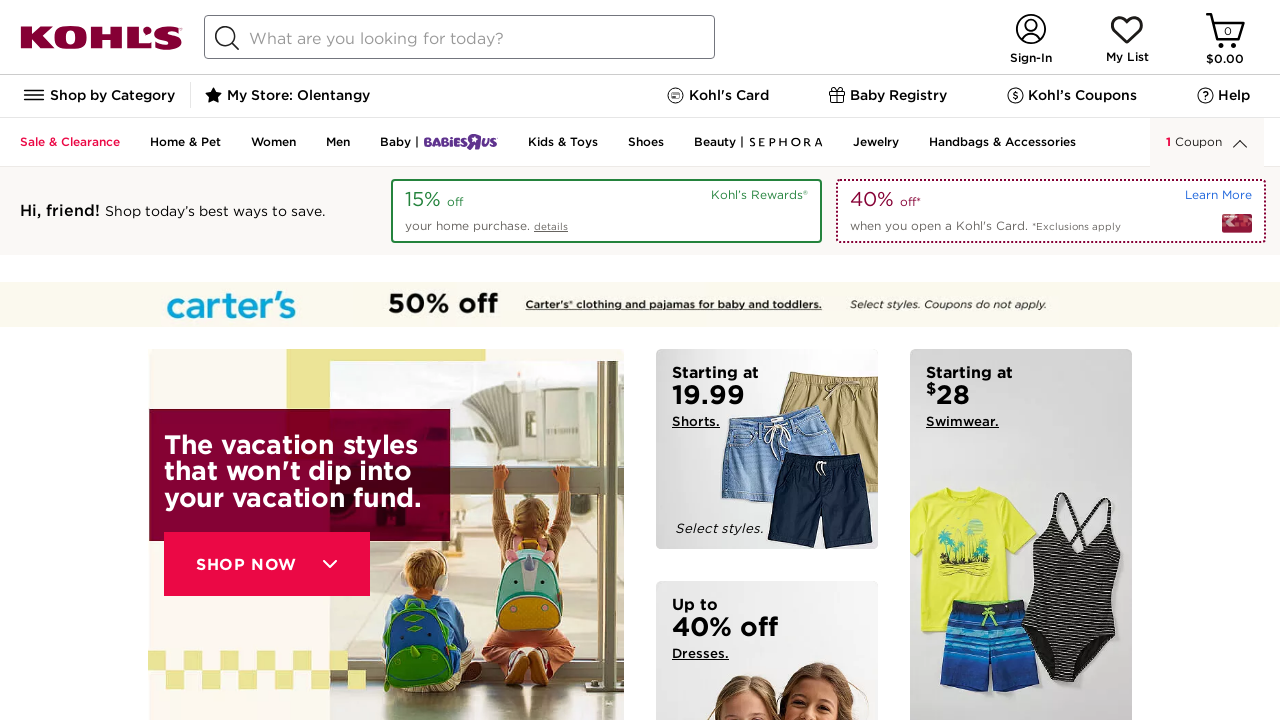